Tests that new todo items are appended to the bottom of the list and displays correct count

Starting URL: https://demo.playwright.dev/todomvc

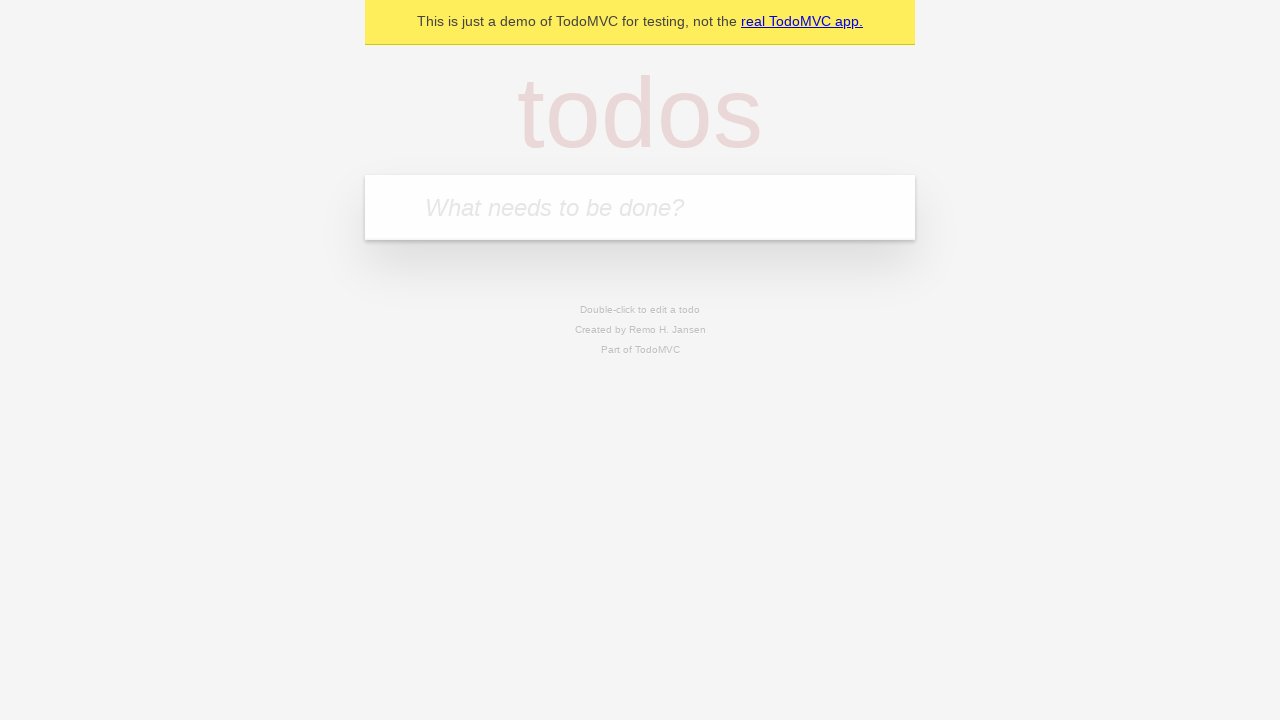

Located the todo input field
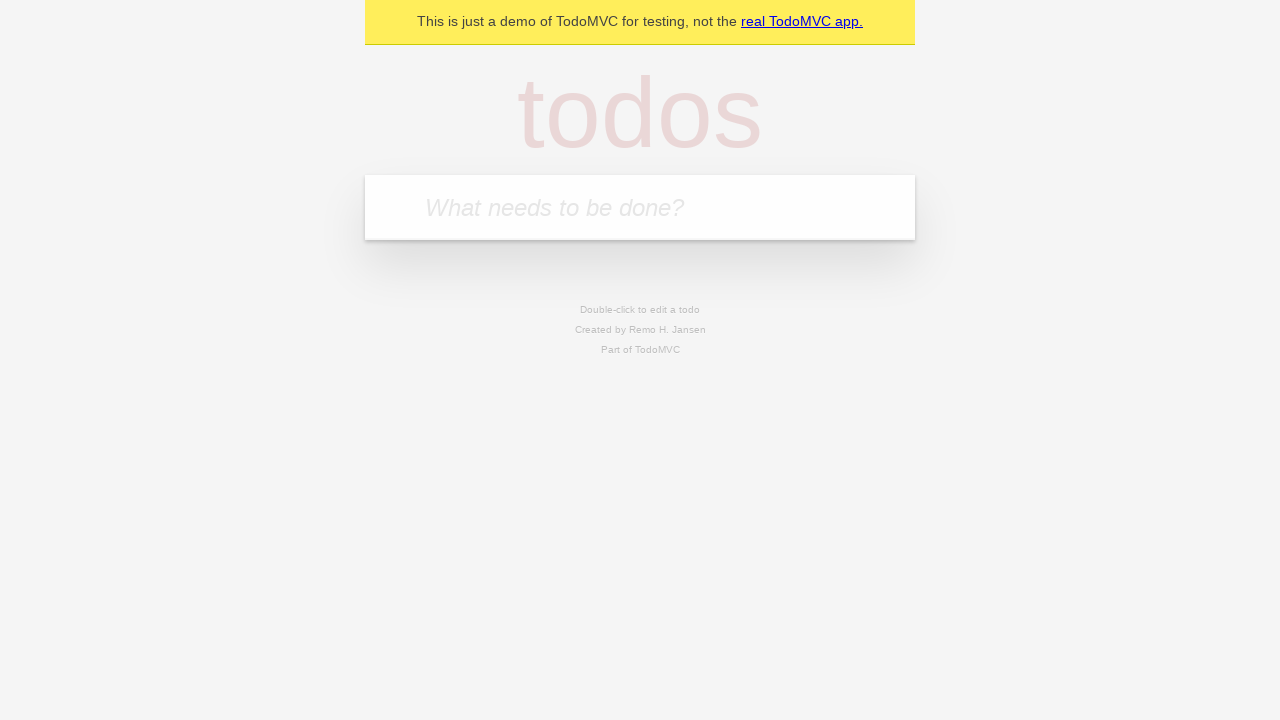

Filled todo input with 'buy some cheese' on internal:attr=[placeholder="What needs to be done?"i]
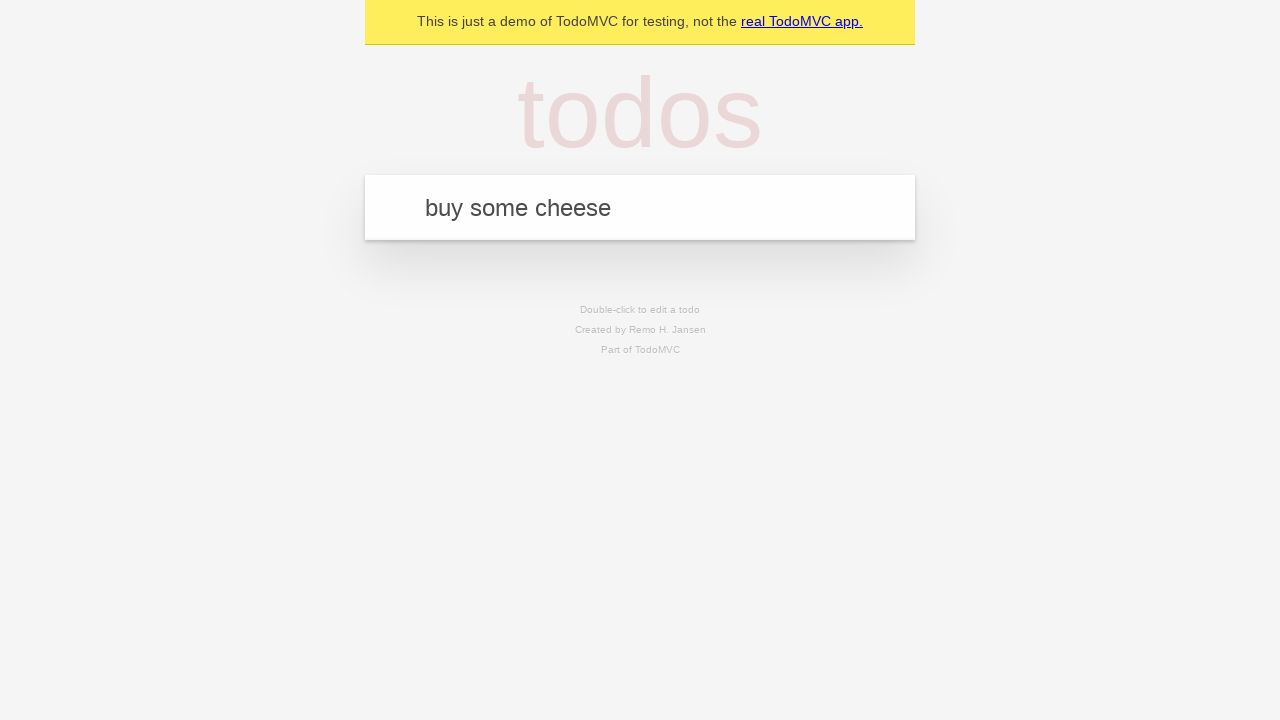

Pressed Enter to add todo item 'buy some cheese' on internal:attr=[placeholder="What needs to be done?"i]
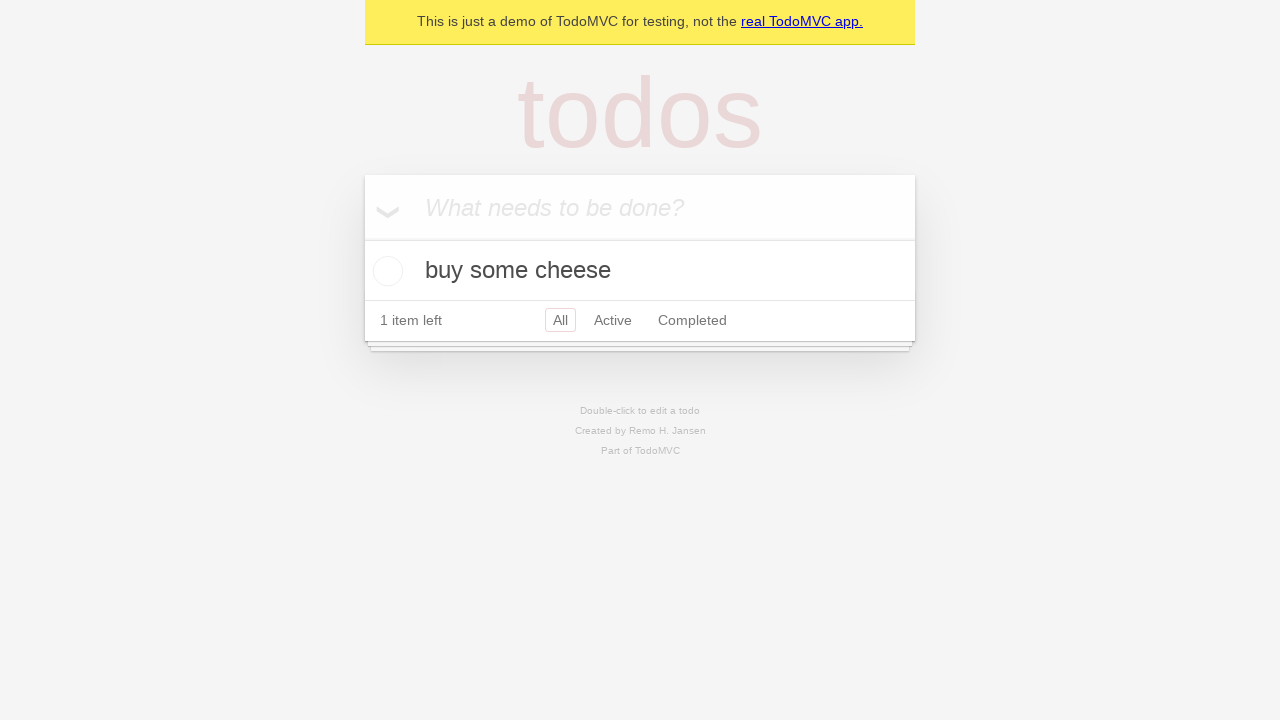

Filled todo input with 'feed the cat' on internal:attr=[placeholder="What needs to be done?"i]
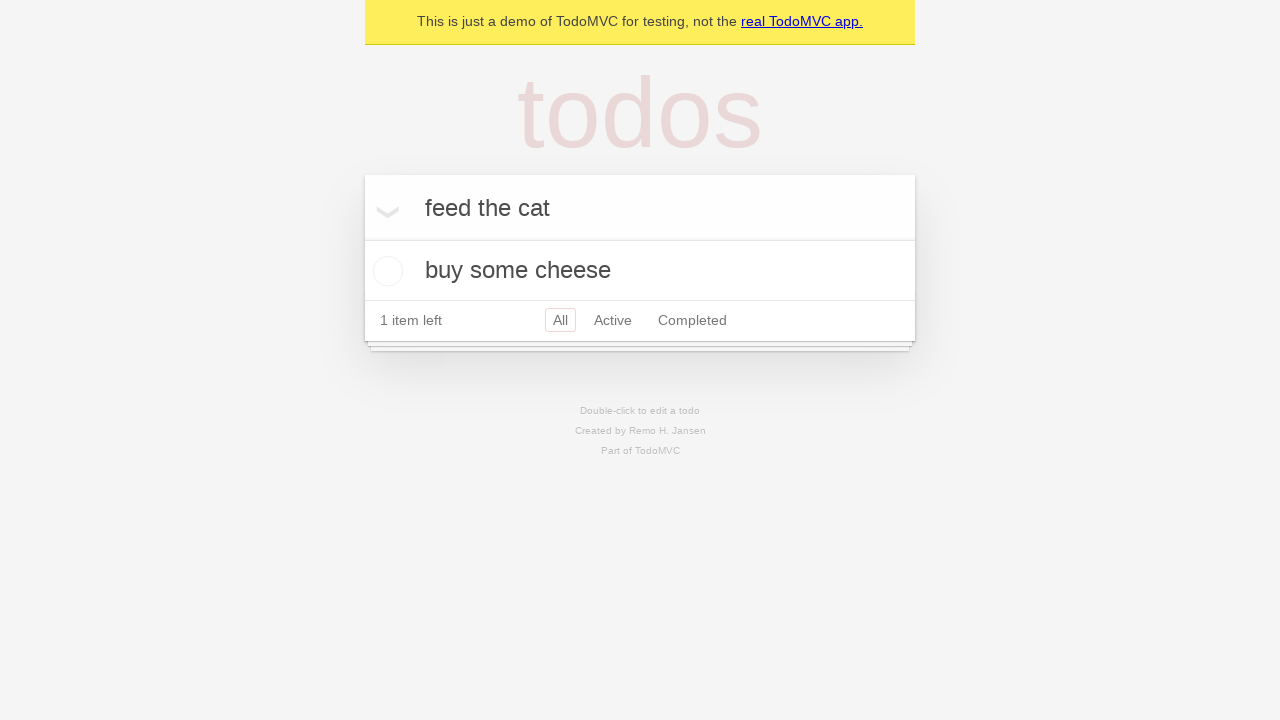

Pressed Enter to add todo item 'feed the cat' on internal:attr=[placeholder="What needs to be done?"i]
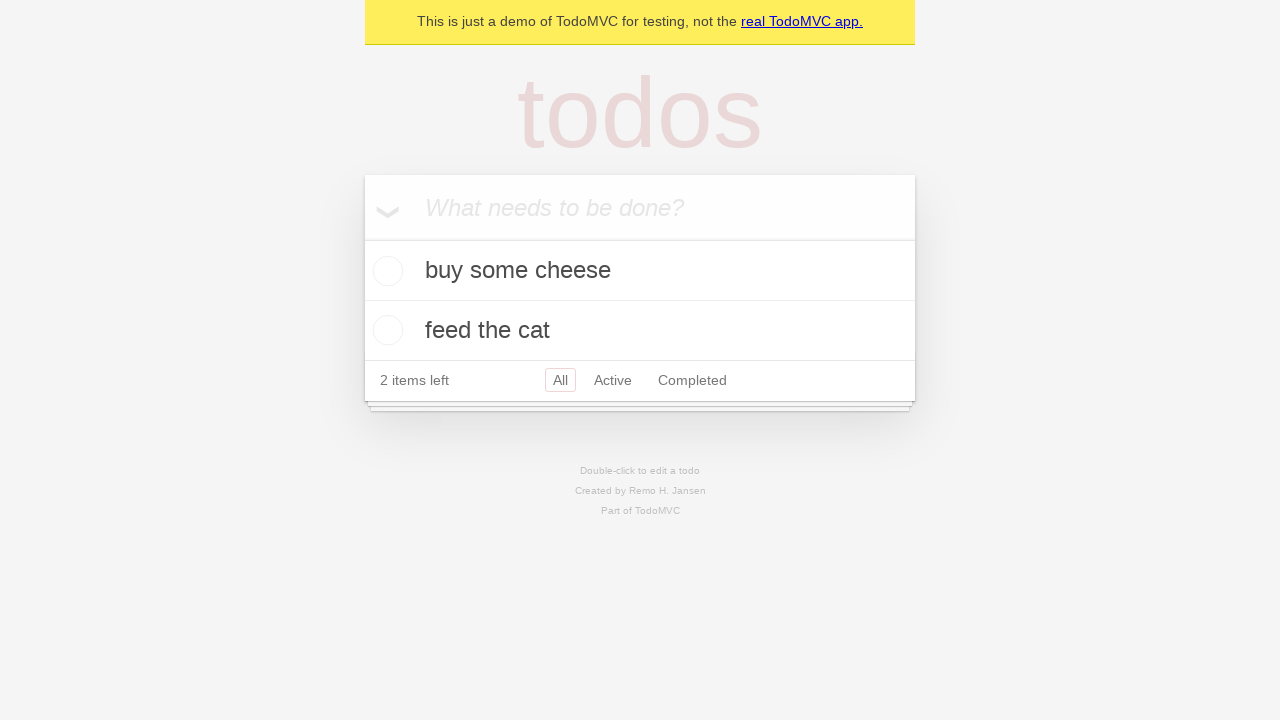

Filled todo input with 'book a doctors appointment' on internal:attr=[placeholder="What needs to be done?"i]
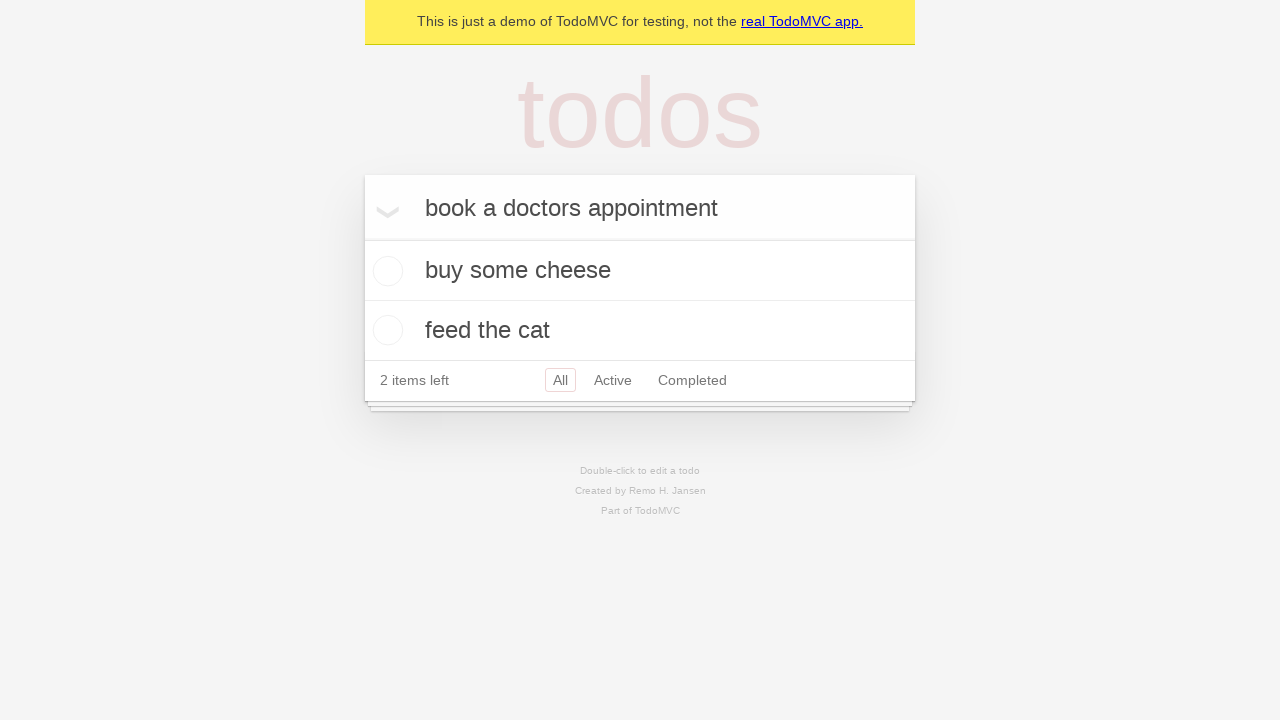

Pressed Enter to add todo item 'book a doctors appointment' on internal:attr=[placeholder="What needs to be done?"i]
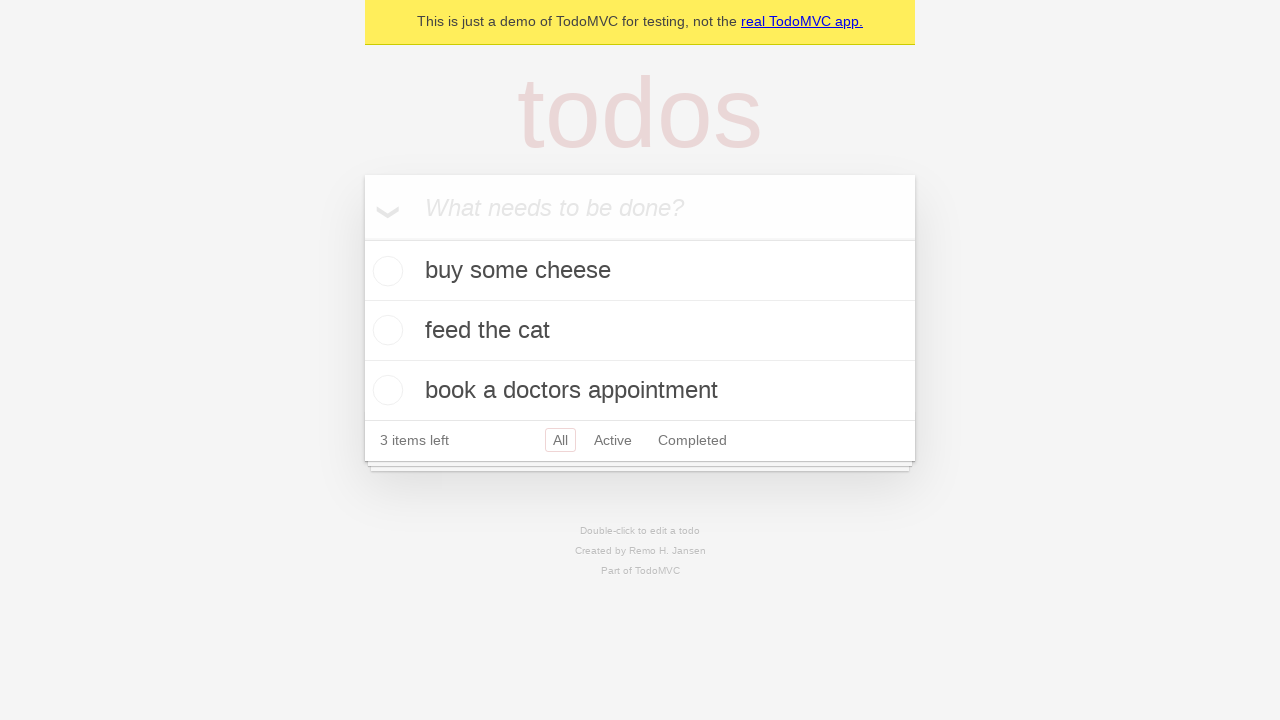

Verified all 3 todo items were added - '3 items left' counter is visible
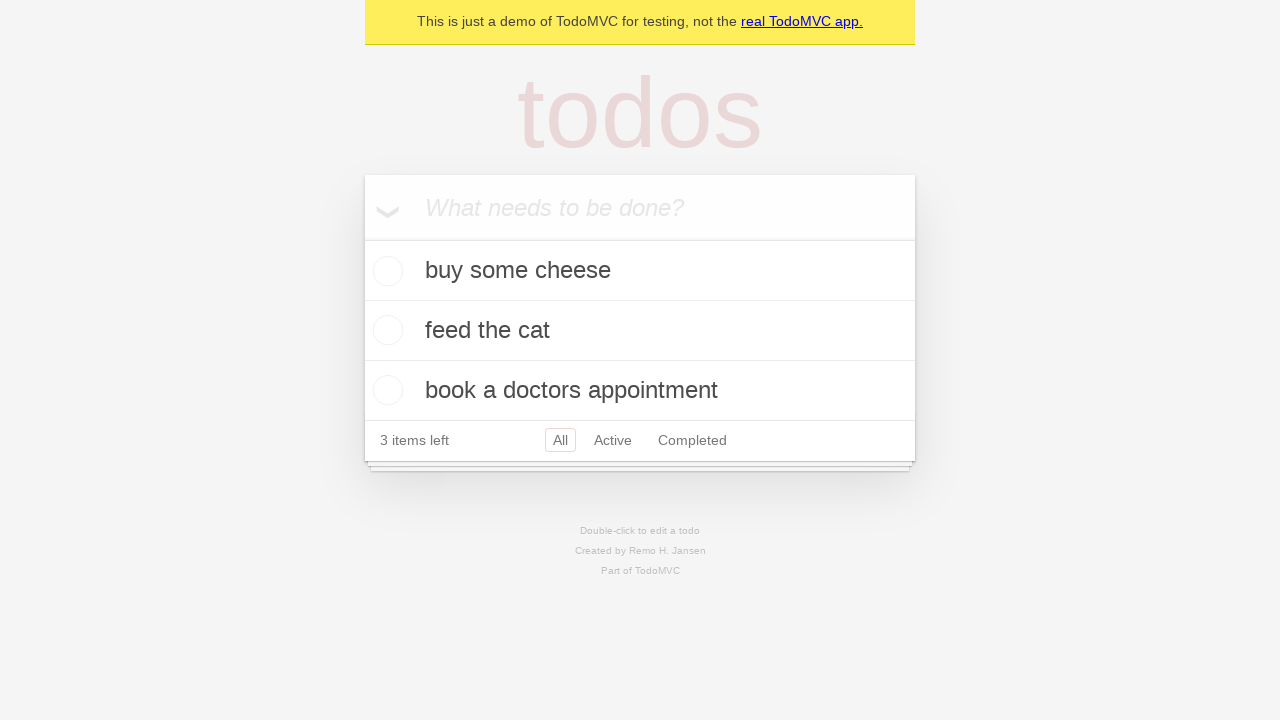

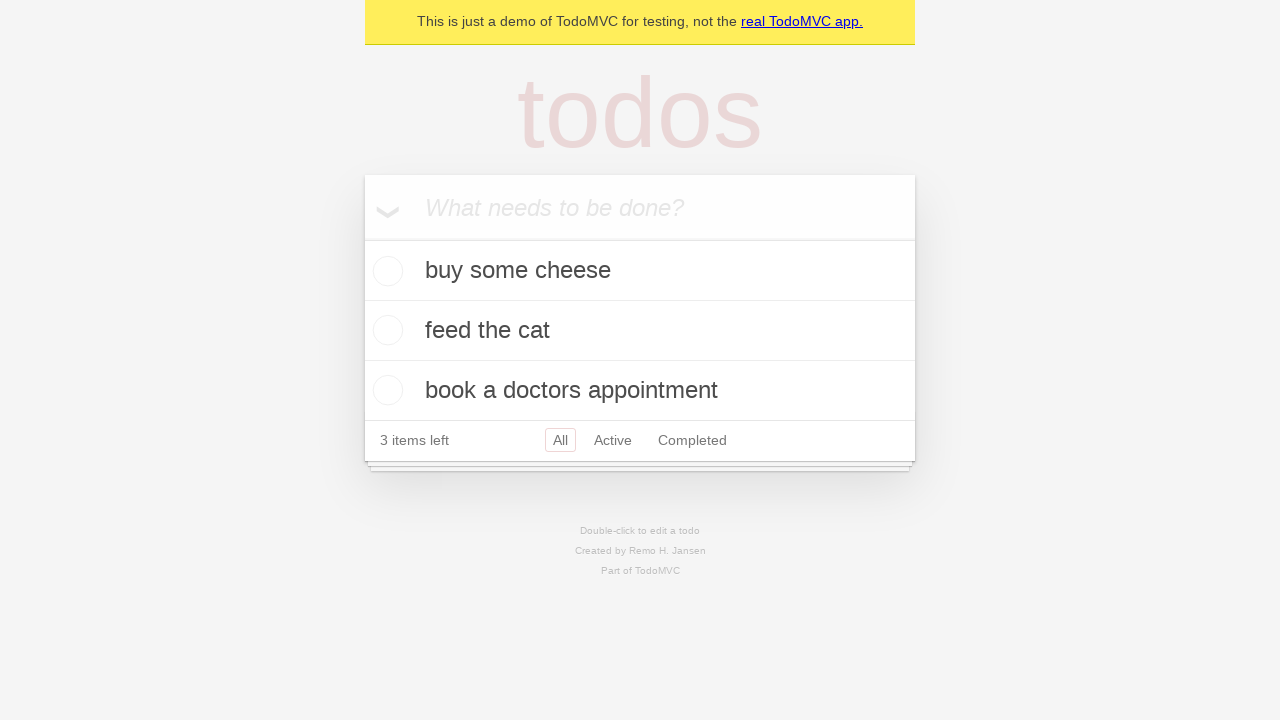